Tests browser alert handling by clicking a button to trigger a confirm box alert, then dismissing it

Starting URL: https://demo.automationtesting.in/Alerts.html

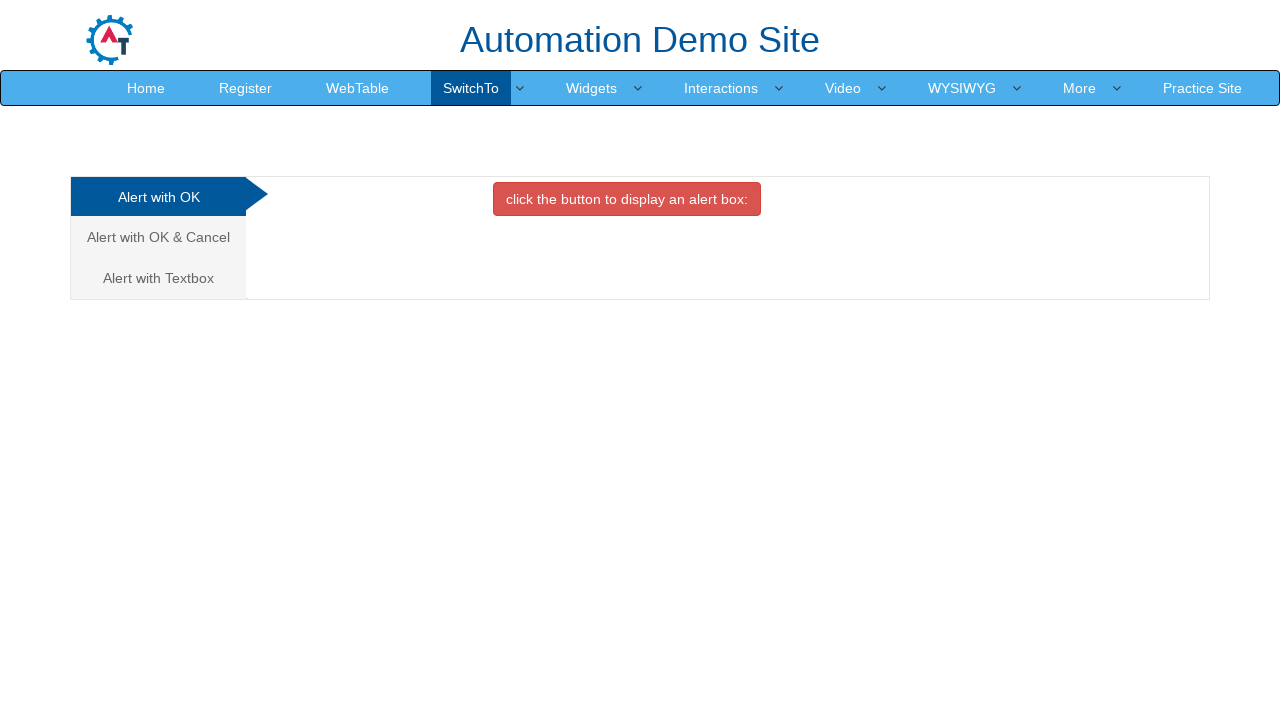

Clicked on the 'Alert with OK & Cancel' tab at (158, 237) on xpath=//a[contains(text(),'Alert with OK & Cancel')]
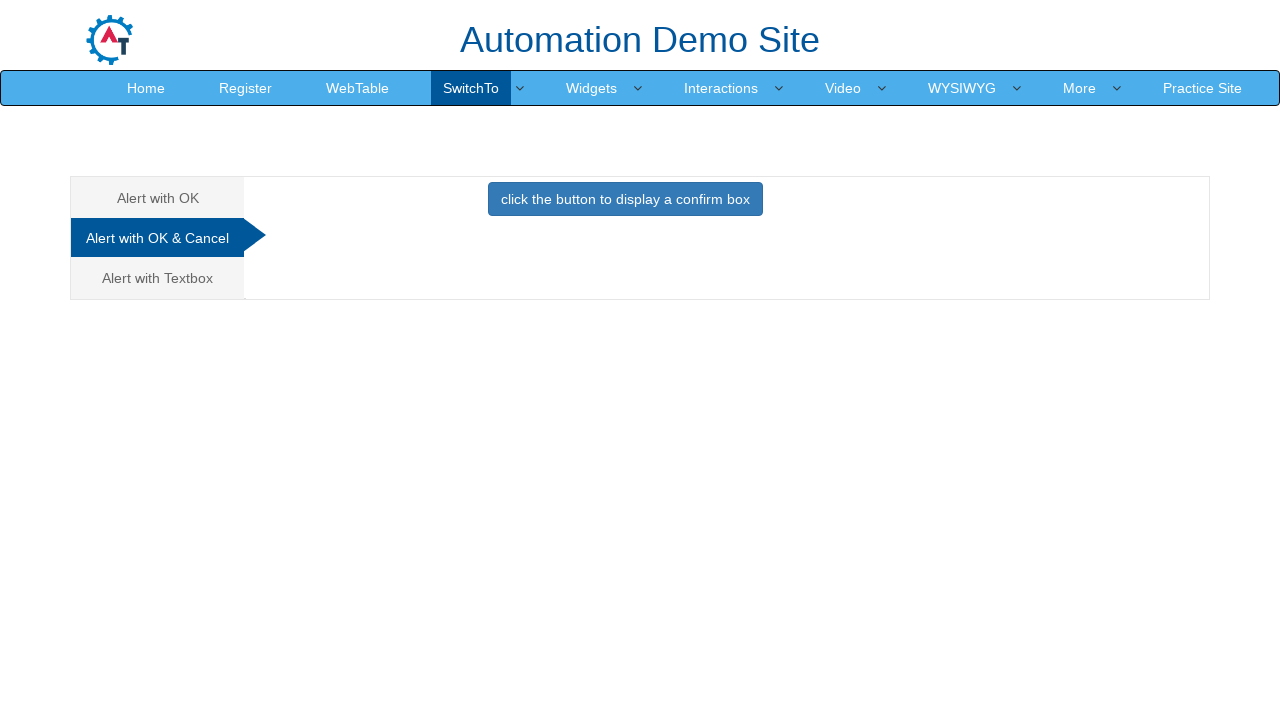

Clicked the button to display a confirm box at (625, 199) on xpath=//button[contains(text(),'click the button to display a confirm box')]
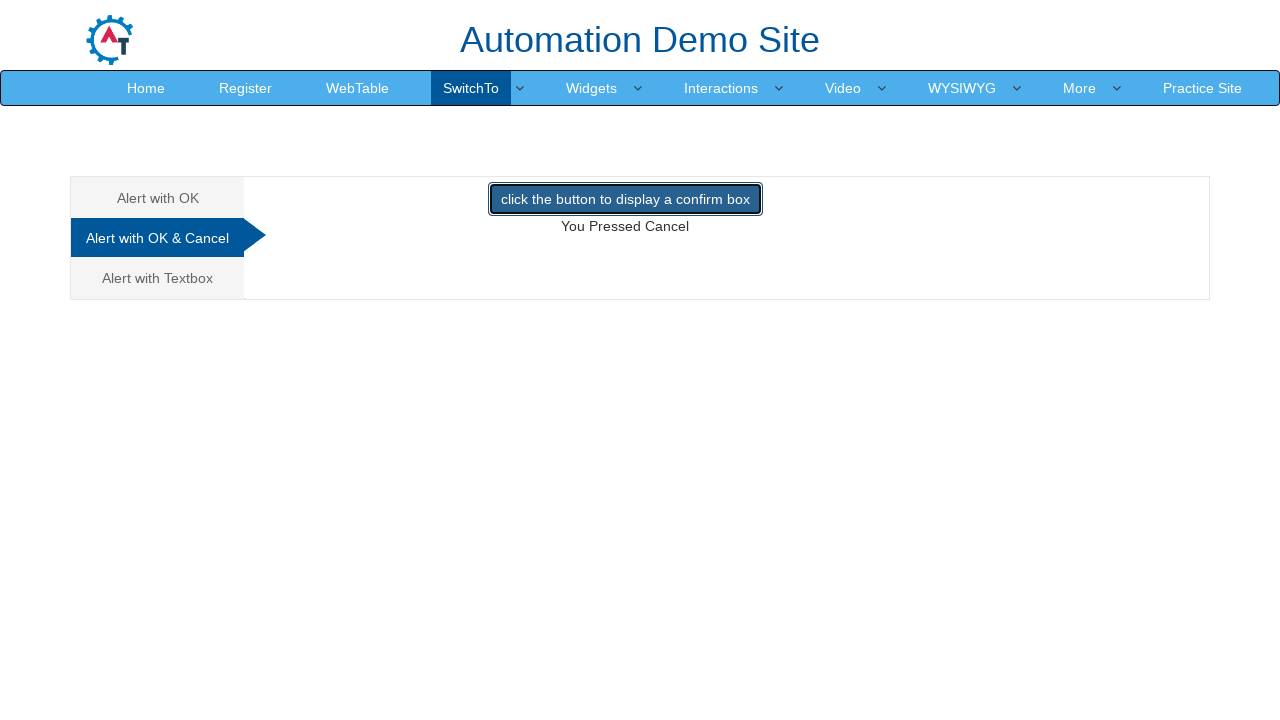

Set up dialog handler to dismiss the confirm box
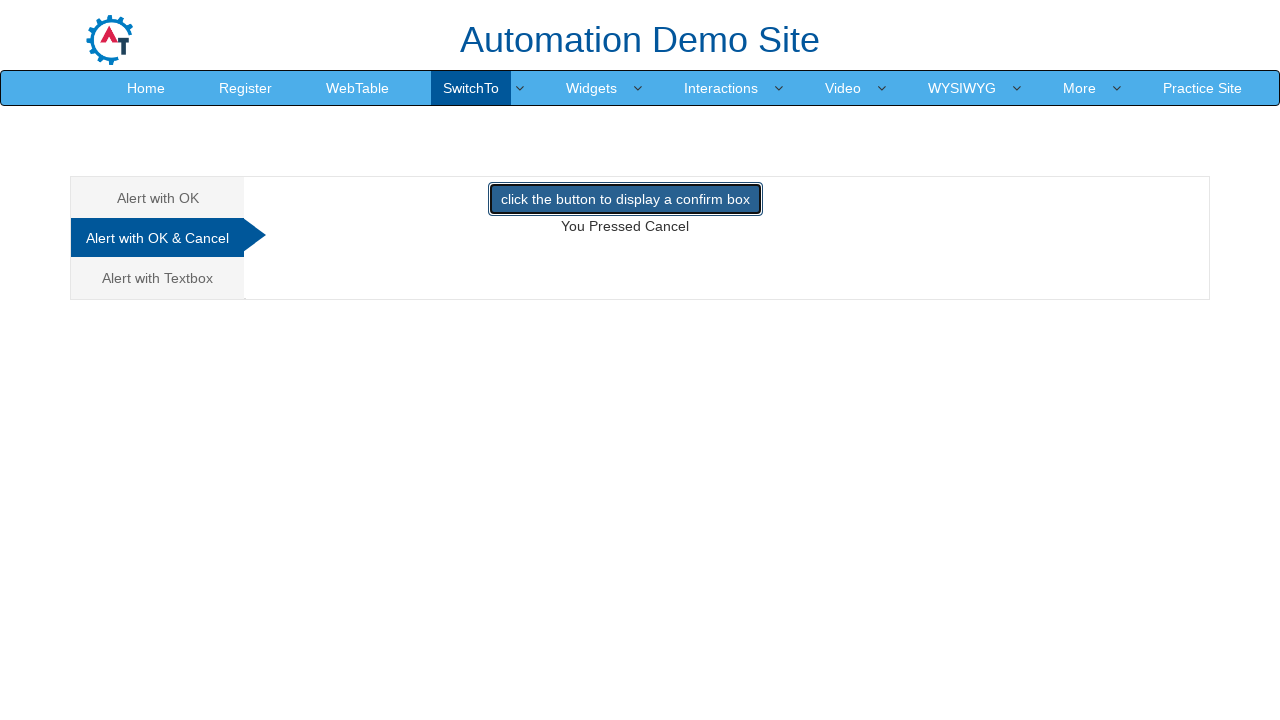

Waited for dialog interaction to complete
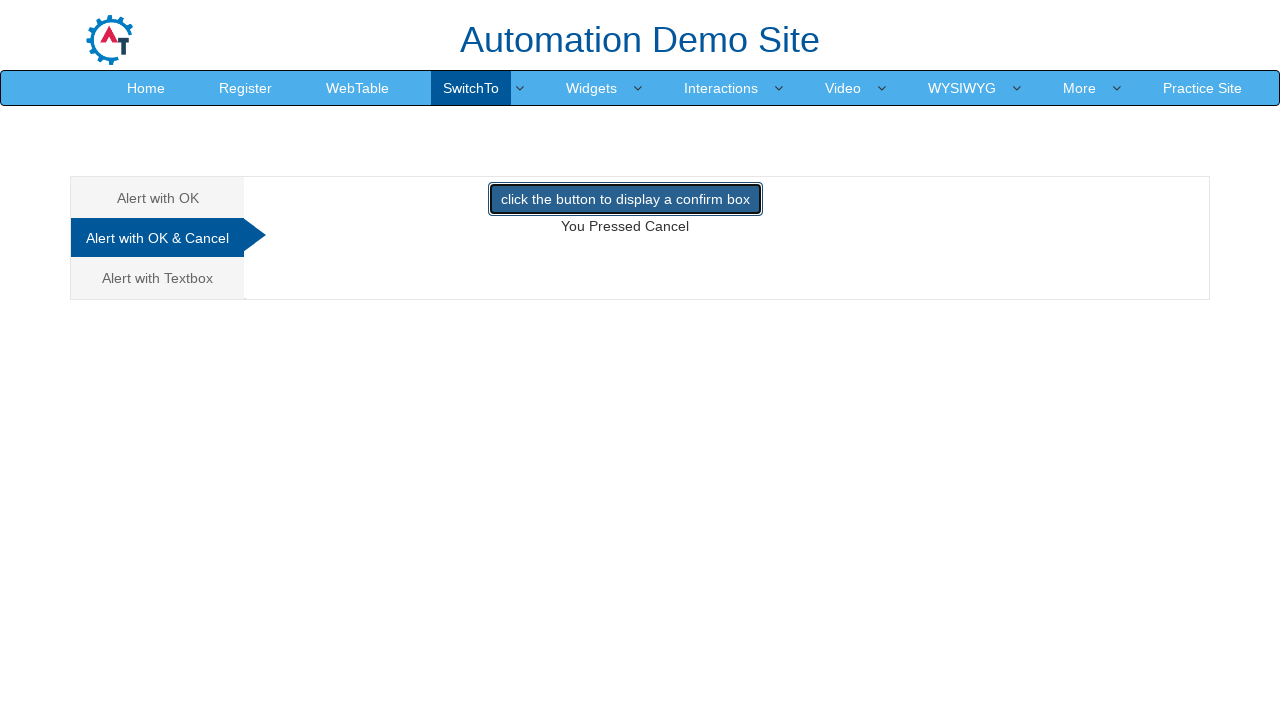

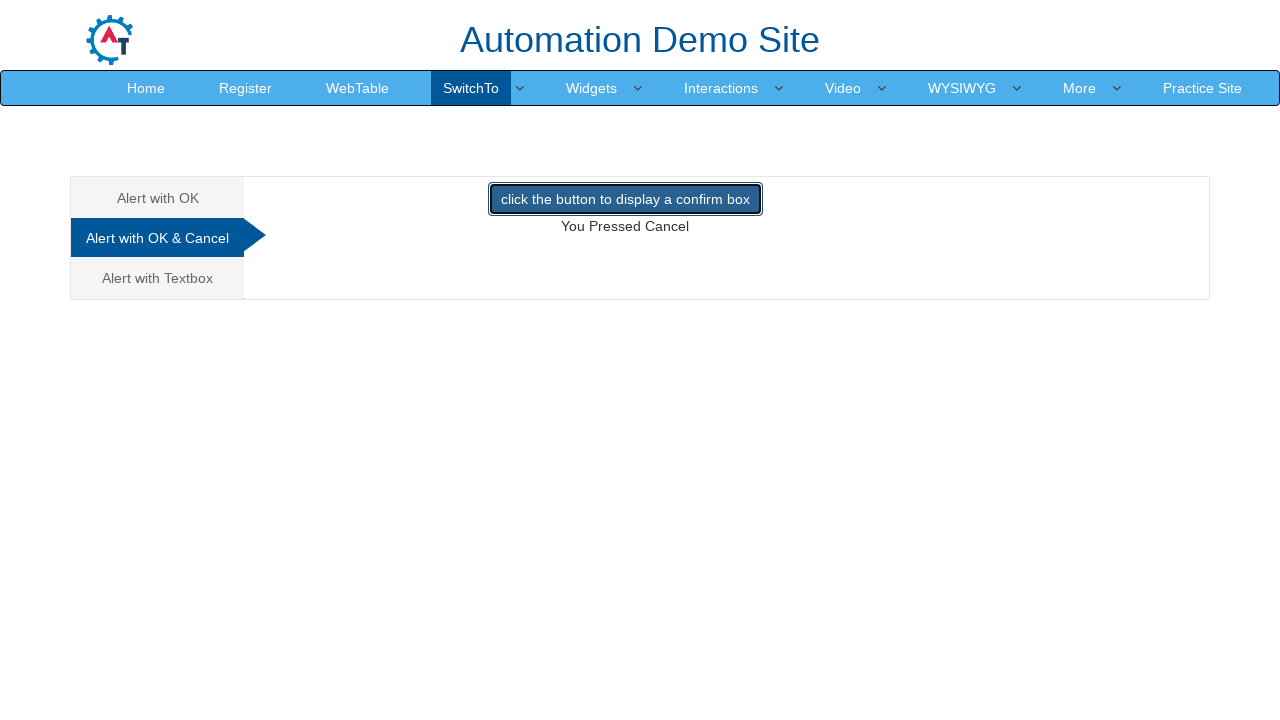